Tests JavaScript prompt alert functionality by triggering a prompt, entering text, and accepting it

Starting URL: https://the-internet.herokuapp.com/javascript_alerts

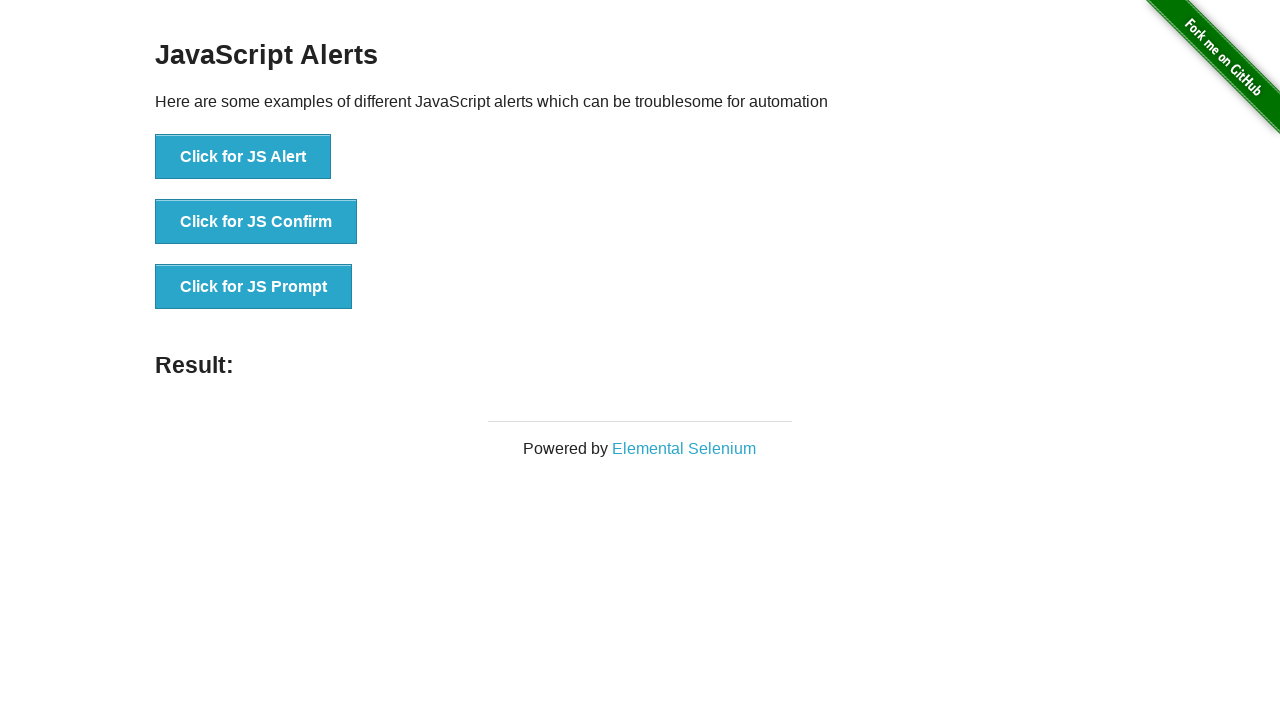

Clicked button to trigger JavaScript prompt alert at (254, 287) on xpath=//button[normalize-space()='Click for JS Prompt']
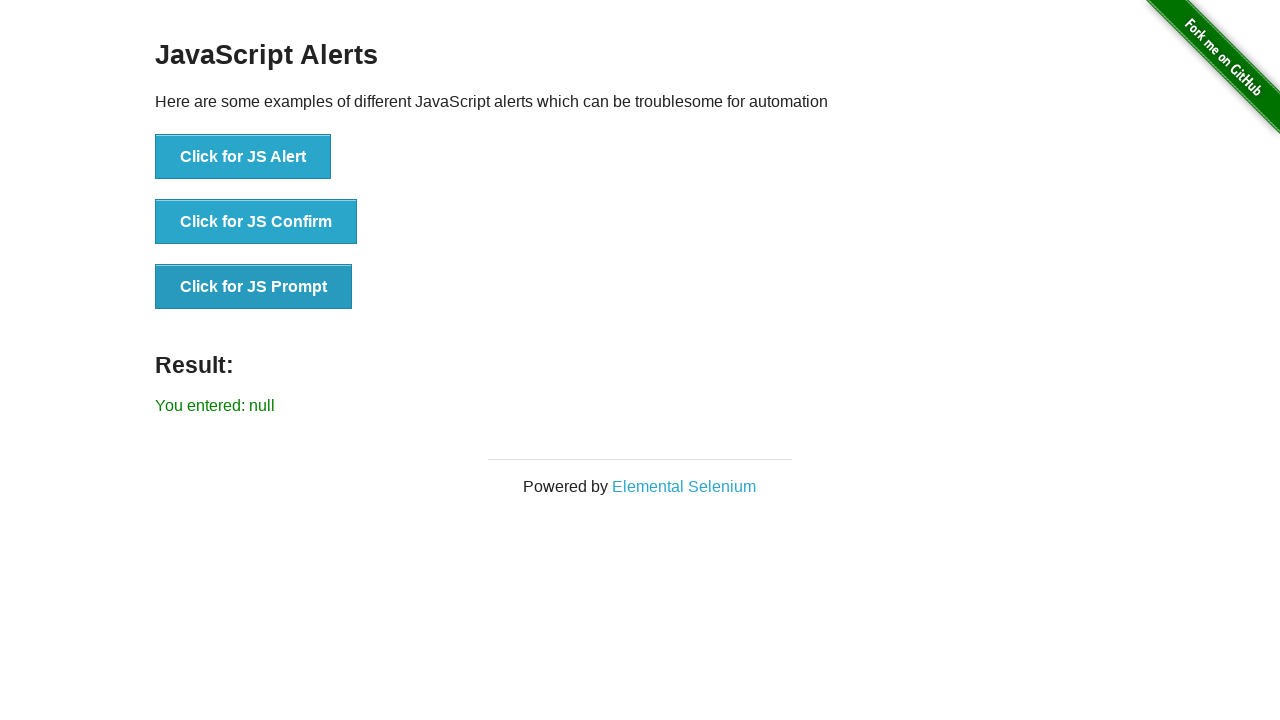

Set up dialog handler to accept prompt with text 'my name is fazle yazdan'
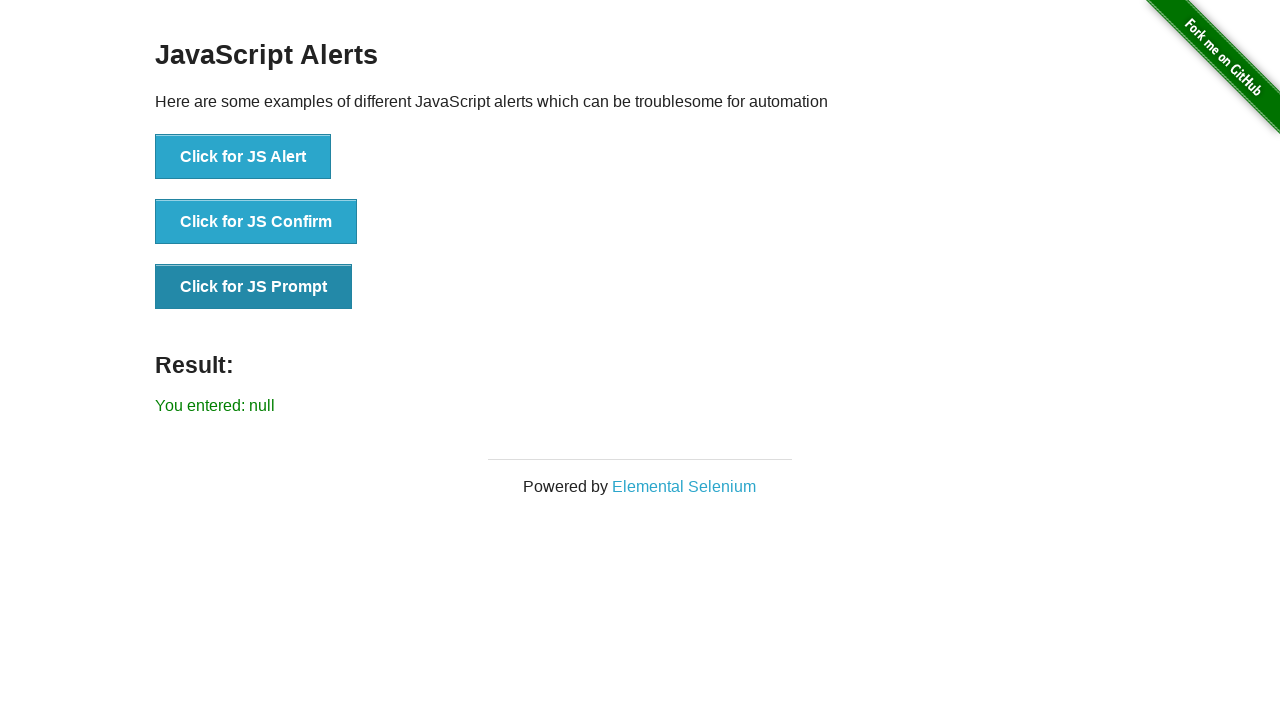

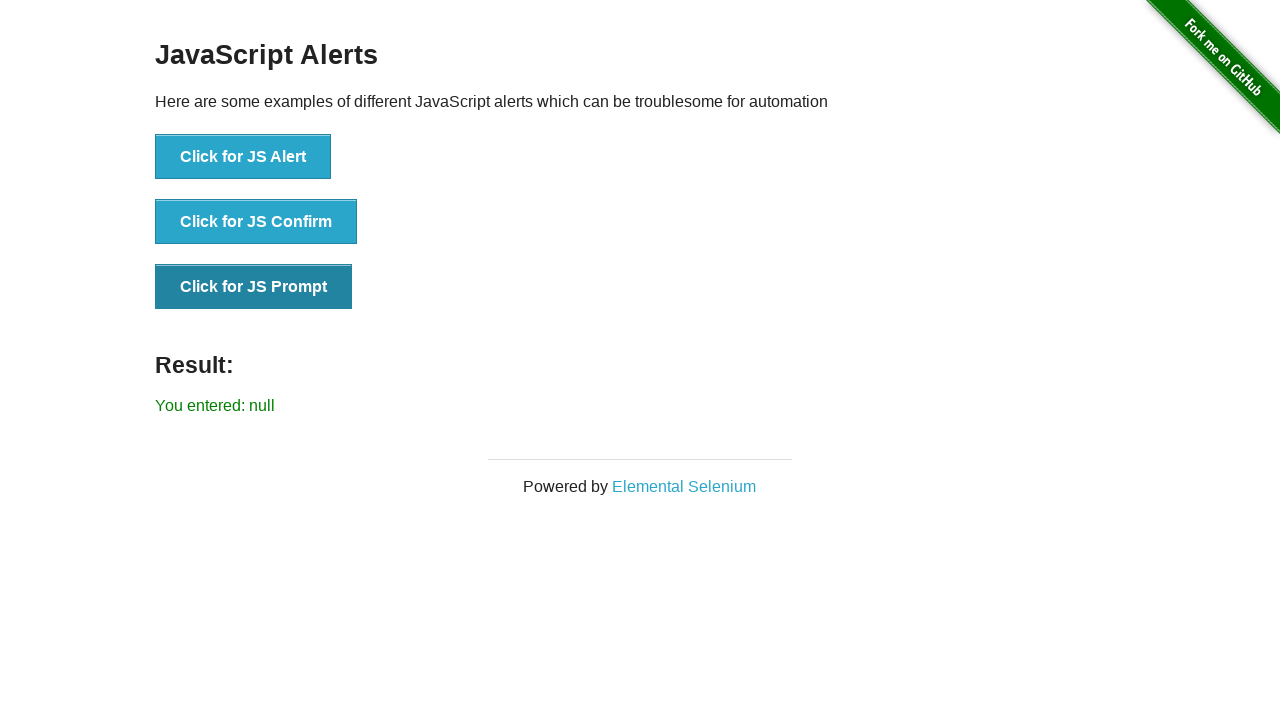